Tests the W3Schools JavaScript lightbulb demo by switching to an iframe, clicking the "Turn on the light" and "Turn off the light" buttons, then switching back to the main content to click the theme change button

Starting URL: https://www.w3schools.com/js/tryit.asp?filename=tryjs_intro_lightbulb

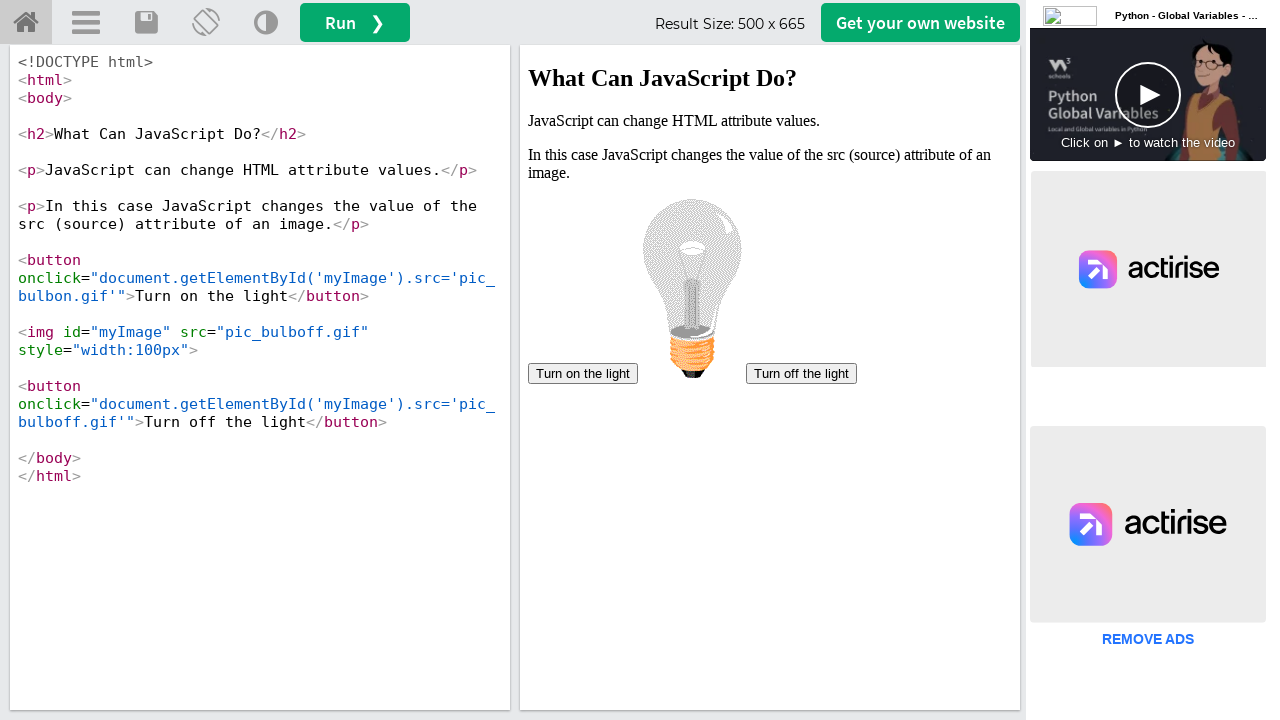

Located the iframe containing the JavaScript lightbulb demo
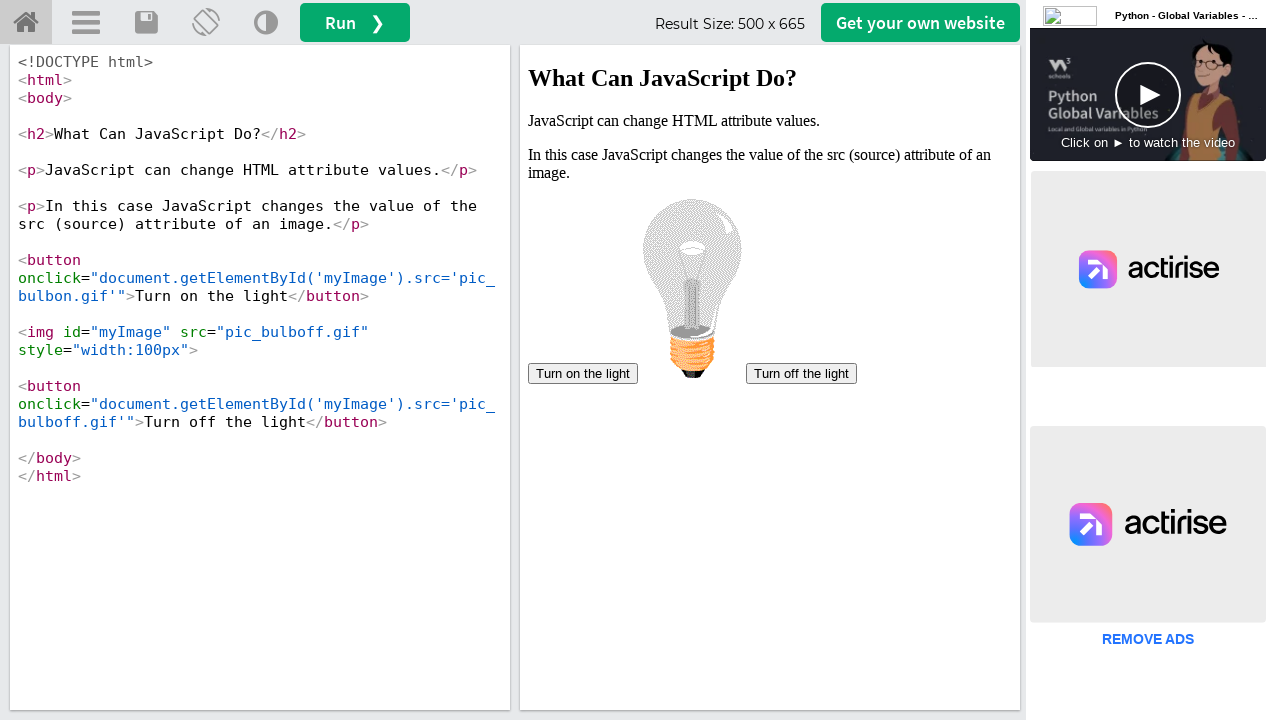

Clicked the 'Turn on the light' button inside the iframe at (583, 373) on #iframeResult >> internal:control=enter-frame >> xpath=//button[text()='Turn on 
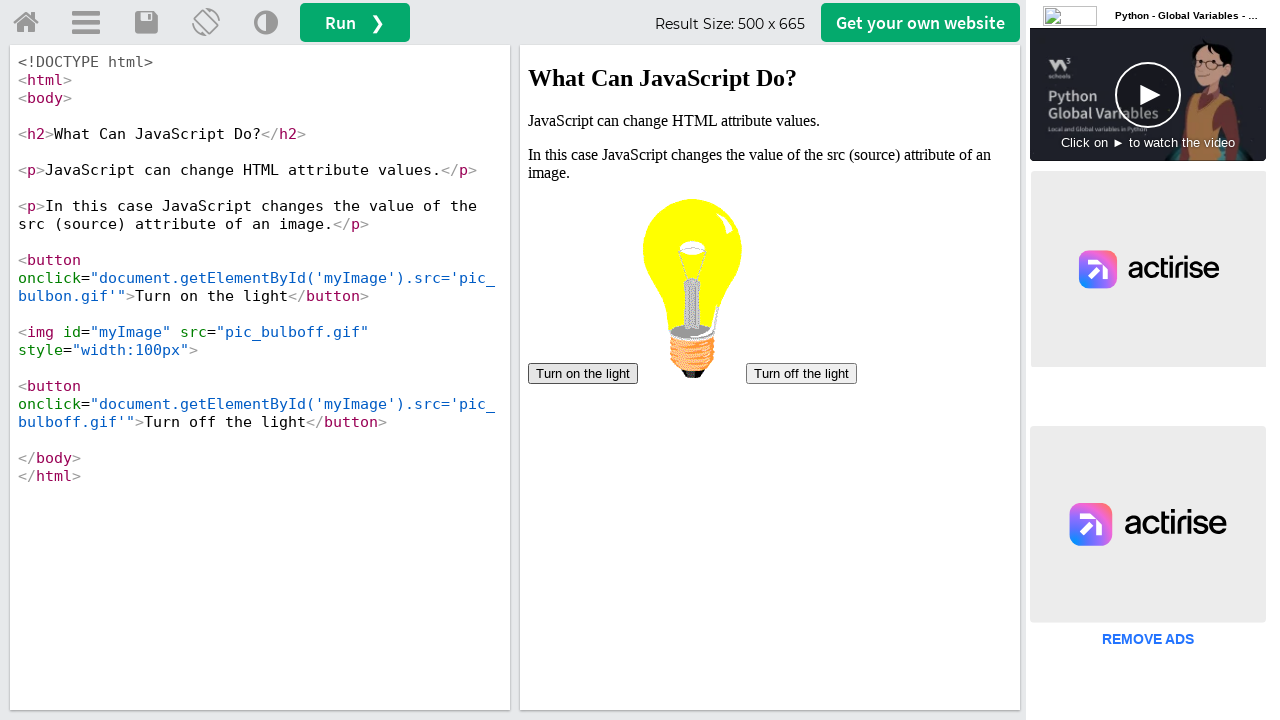

Clicked the 'Turn off the light' button inside the iframe at (802, 373) on #iframeResult >> internal:control=enter-frame >> xpath=//button[text()='Turn off
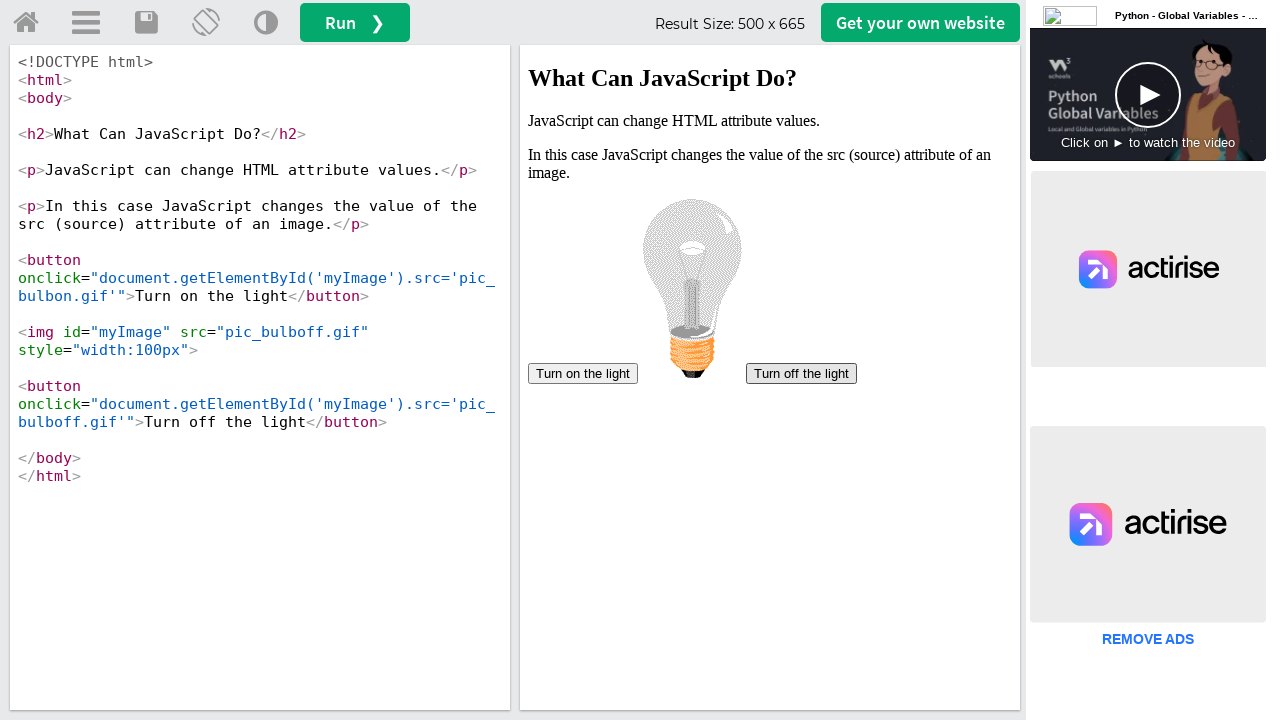

Clicked the theme change button in the main content at (266, 23) on a[title='Change Theme']
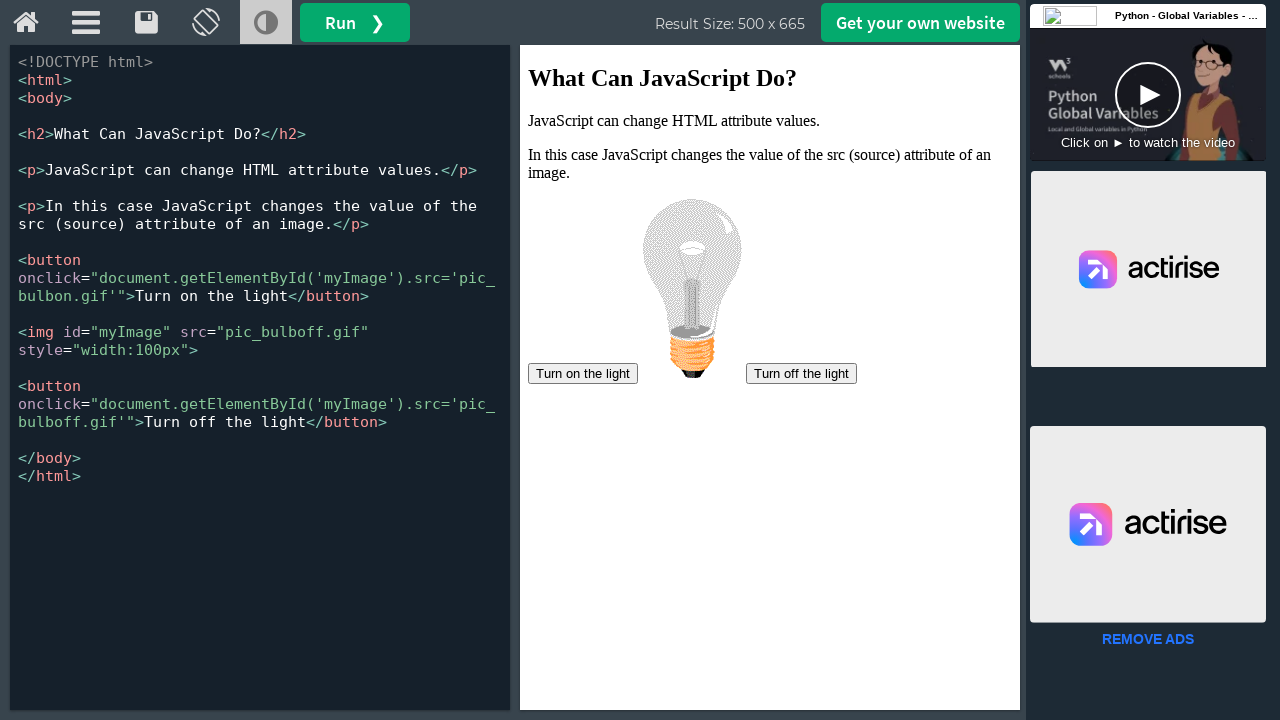

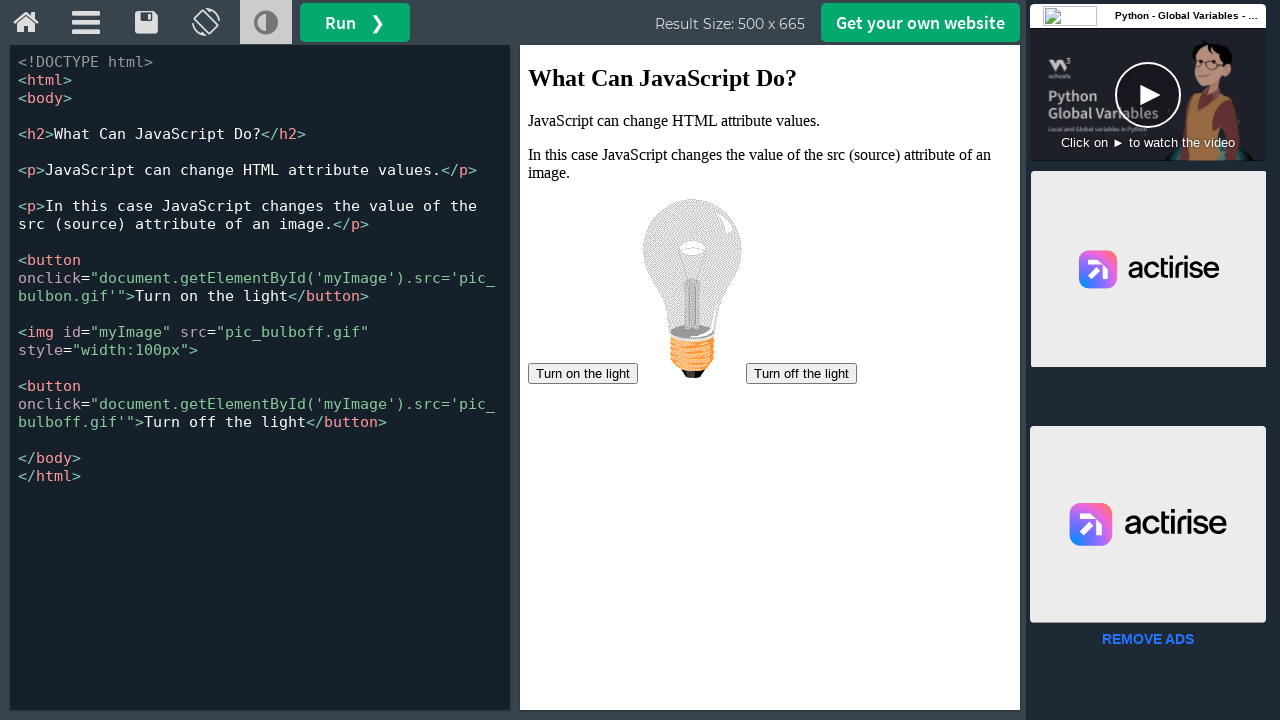